Tests train search functionality on erail.in by entering departure and arrival stations, unchecking date selection, and verifying results are displayed

Starting URL: https://erail.in/

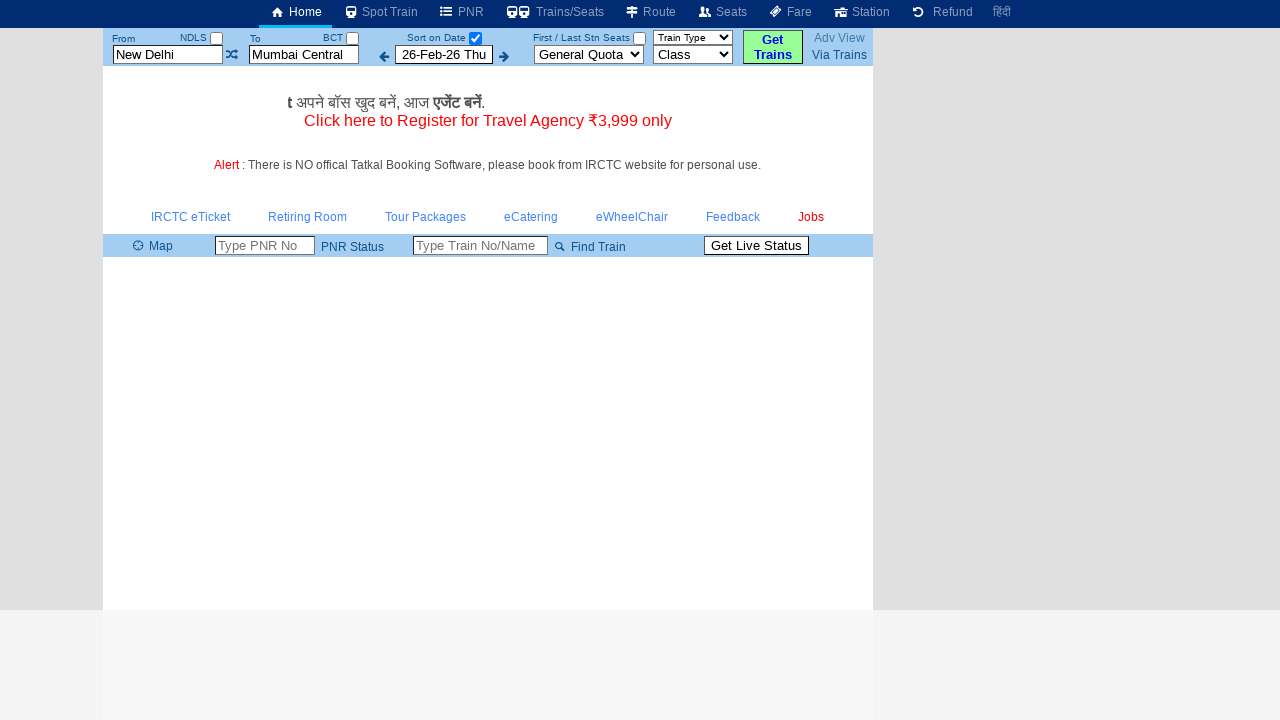

Cleared the 'From' station field on #txtStationFrom
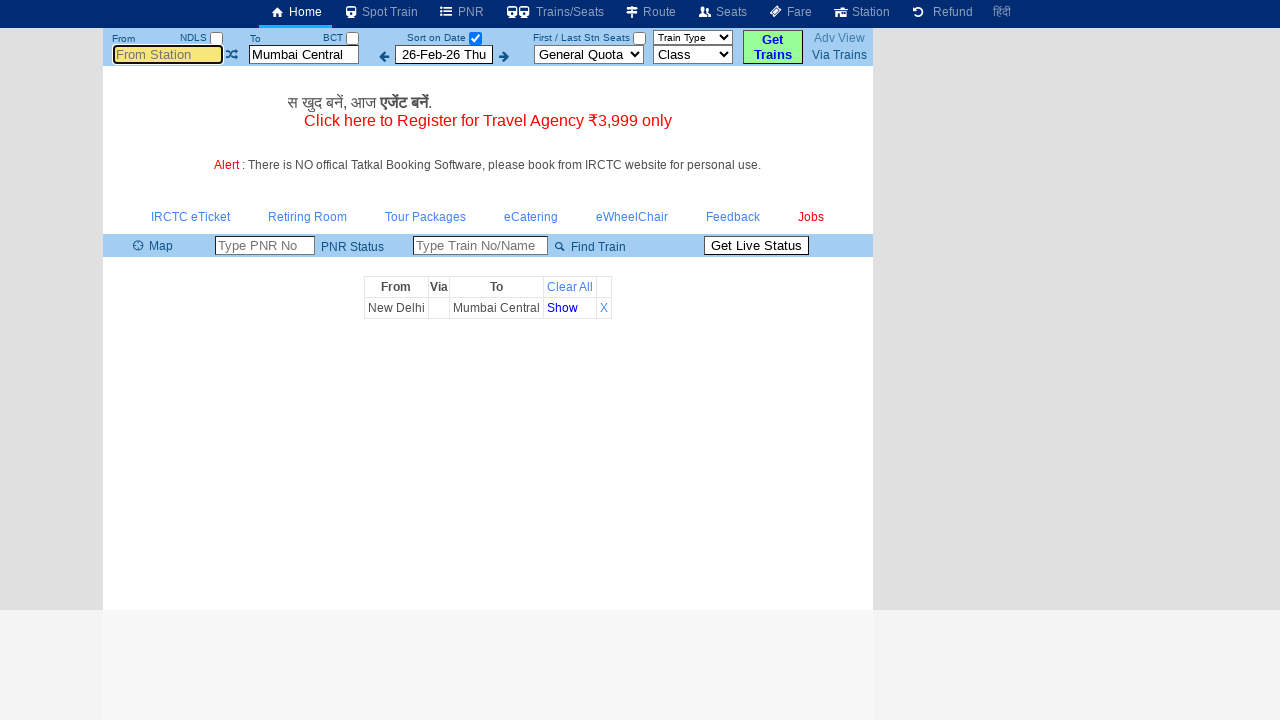

Filled 'From' station field with 'MAS' on #txtStationFrom
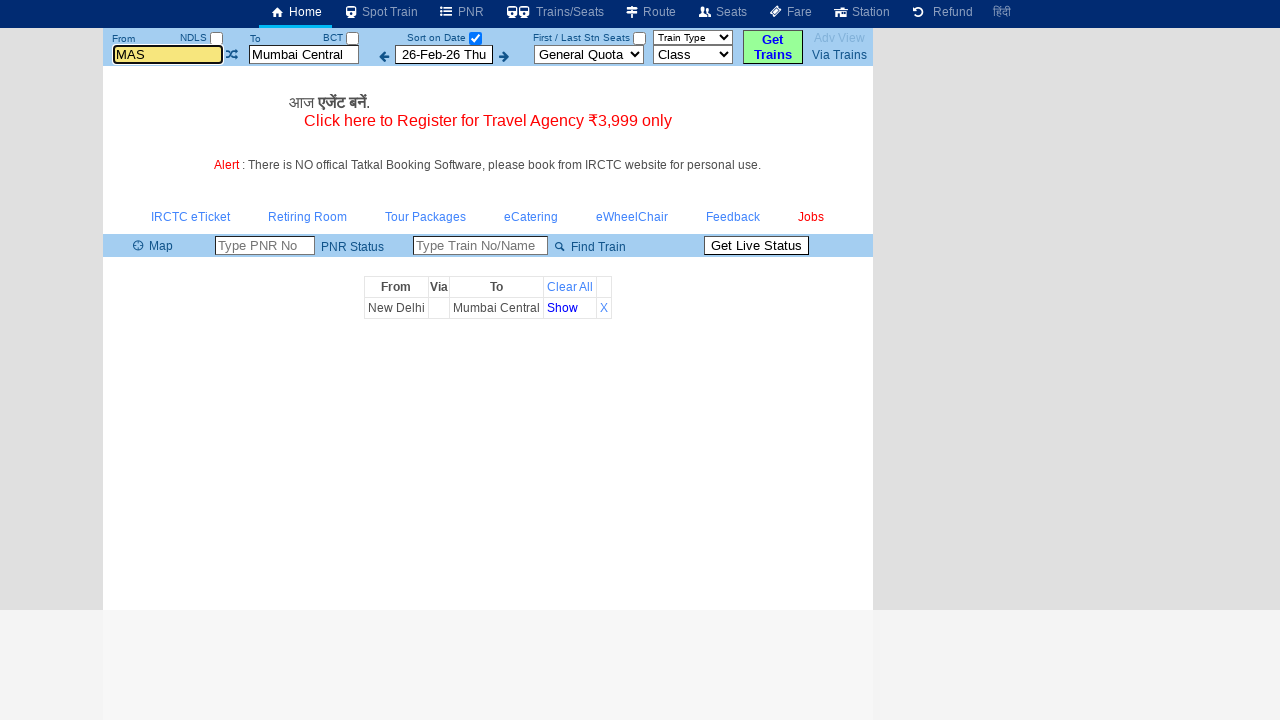

Pressed Tab to move focus from 'From' station field on #txtStationFrom
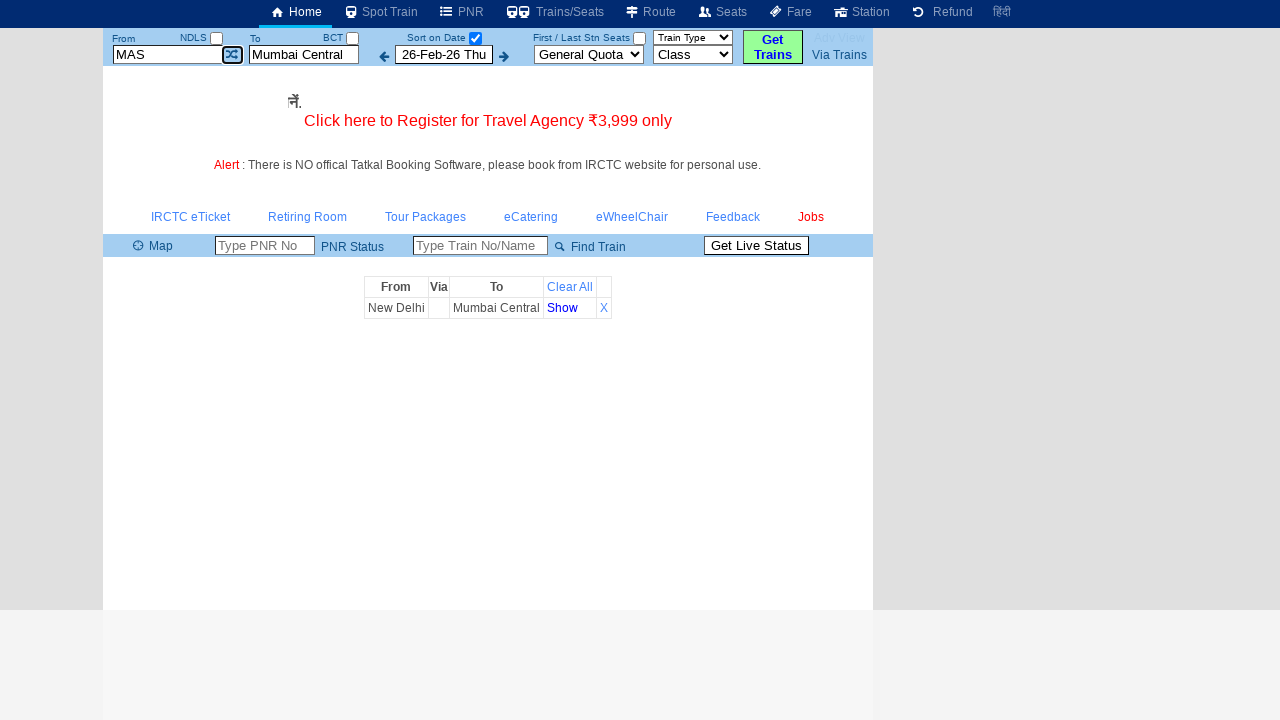

Cleared the 'To' station field on #txtStationTo
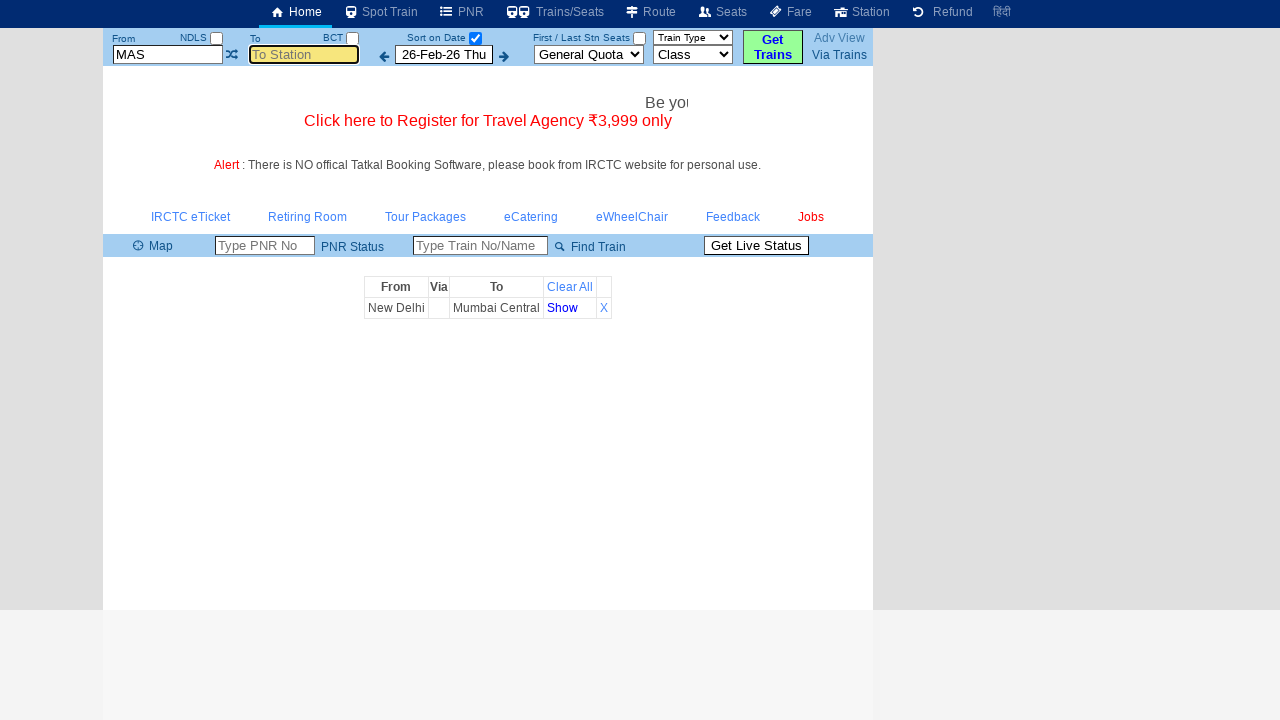

Filled 'To' station field with 'MDU' on #txtStationTo
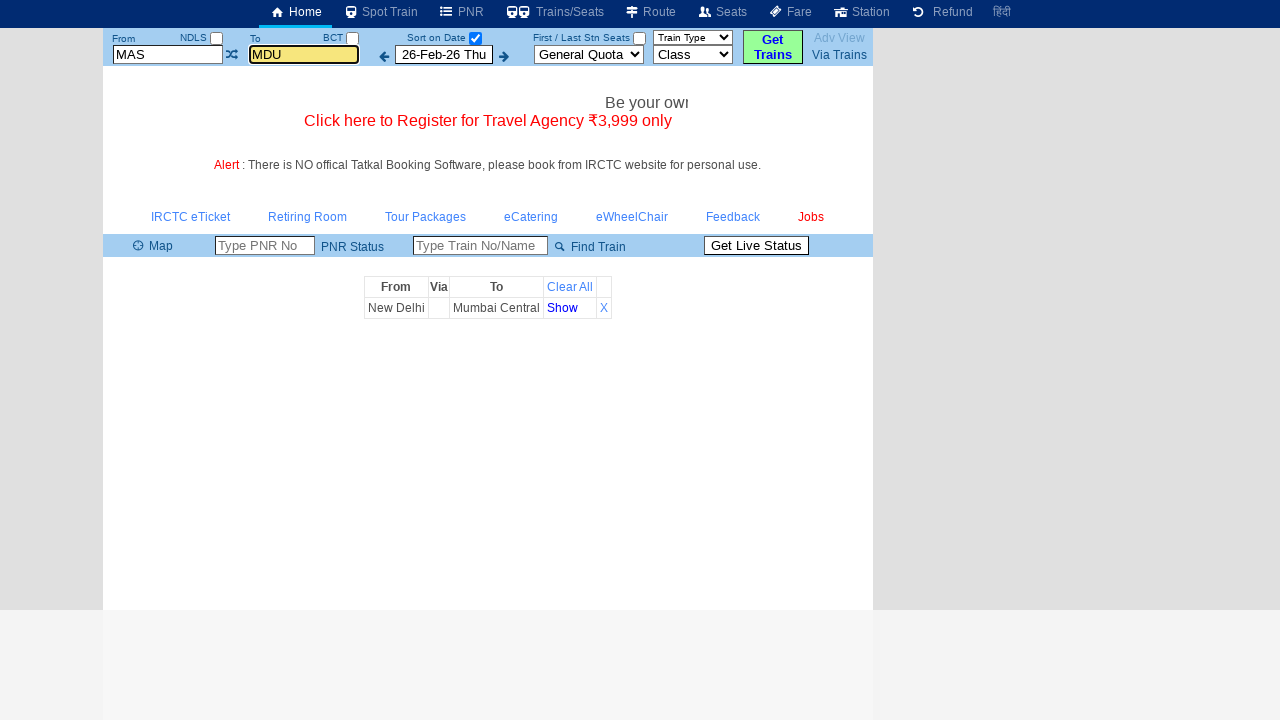

Pressed Tab to move focus from 'To' station field on #txtStationTo
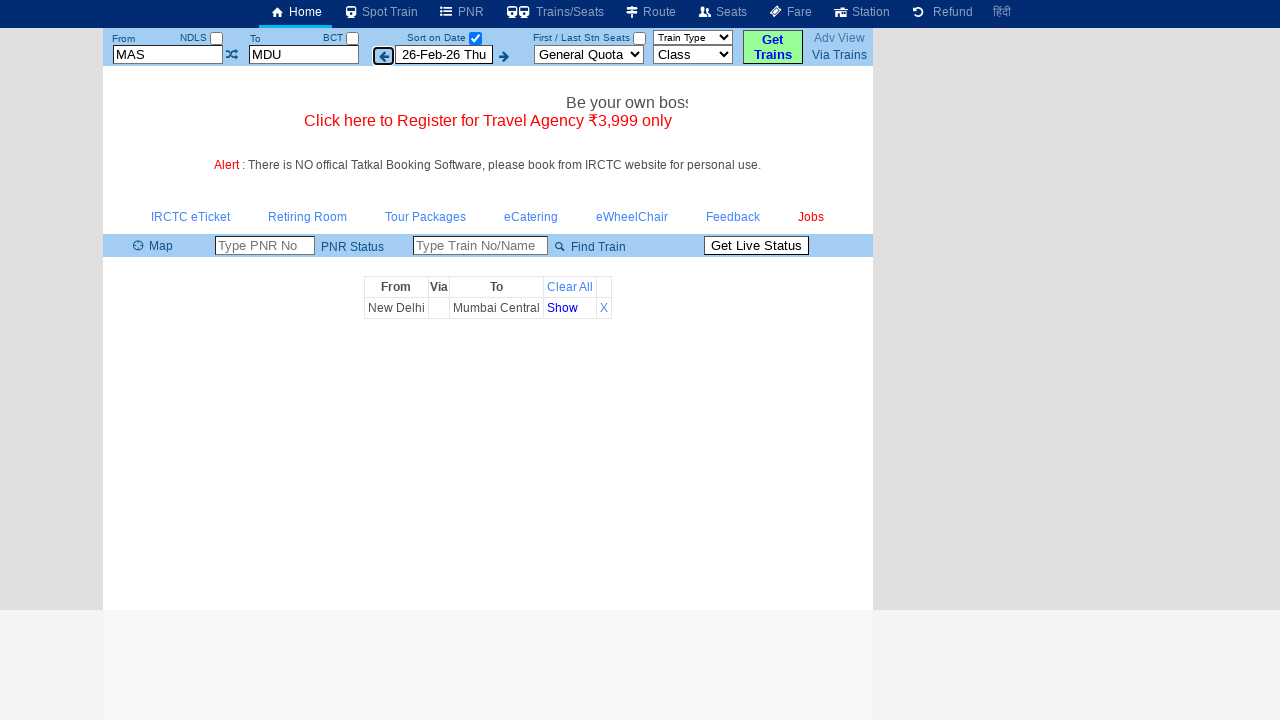

Unchecked the date selection checkbox at (475, 38) on #chkSelectDateOnly
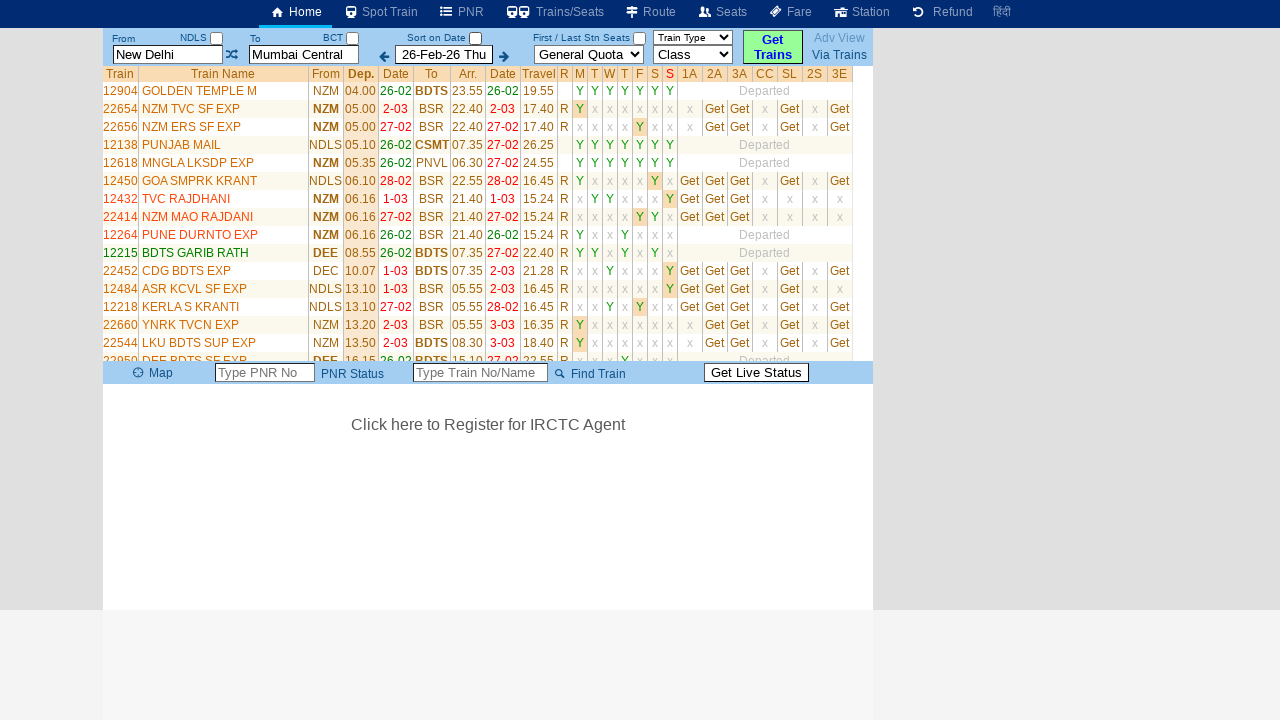

Train results table loaded successfully
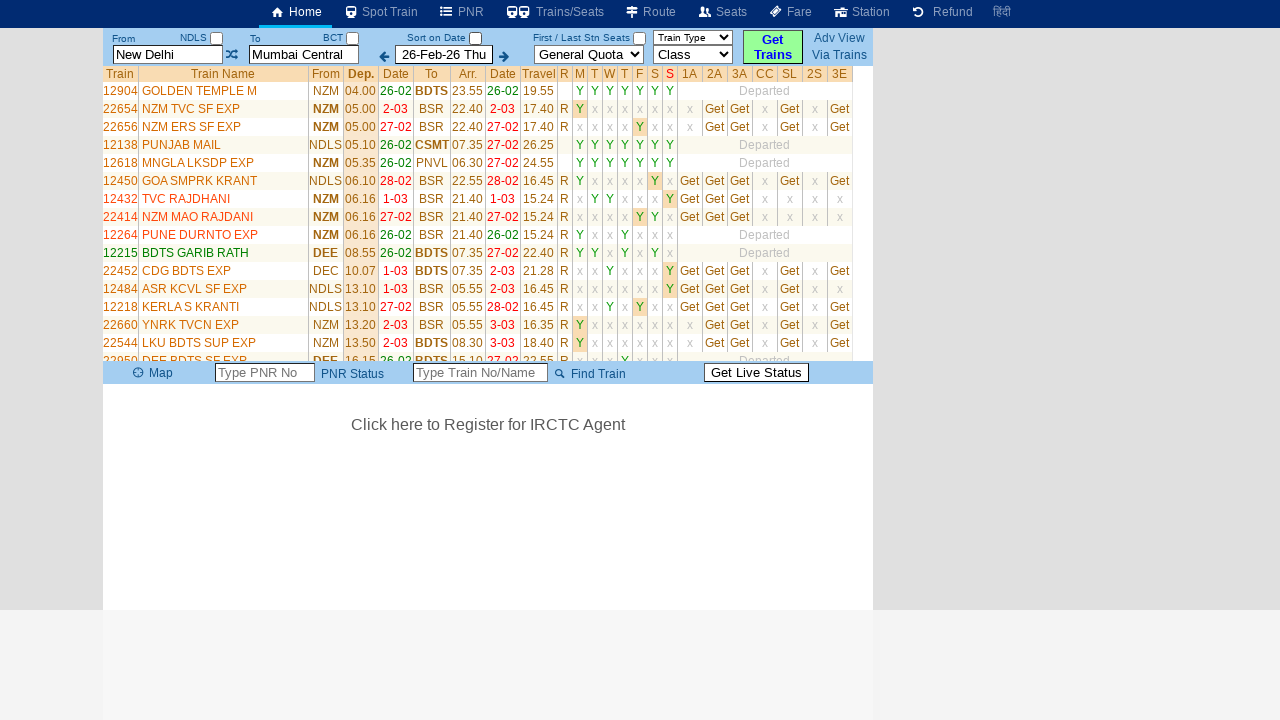

Verified train results are displayed with 35 rows
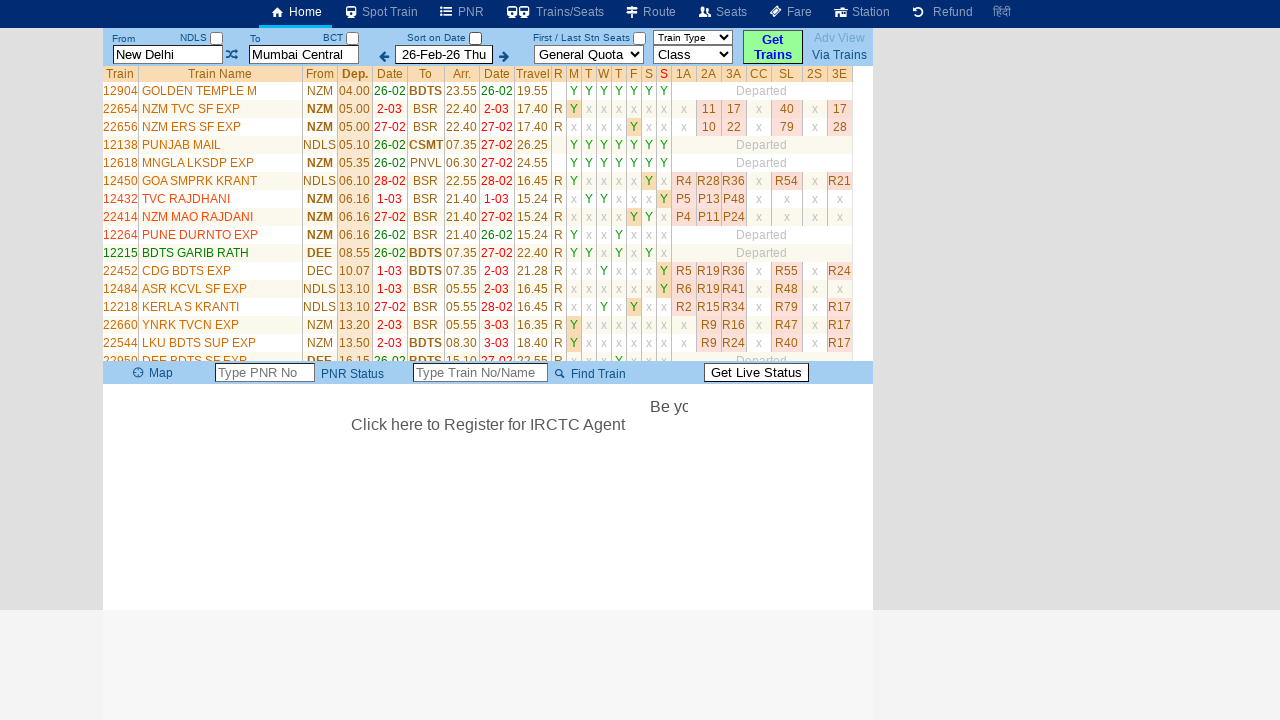

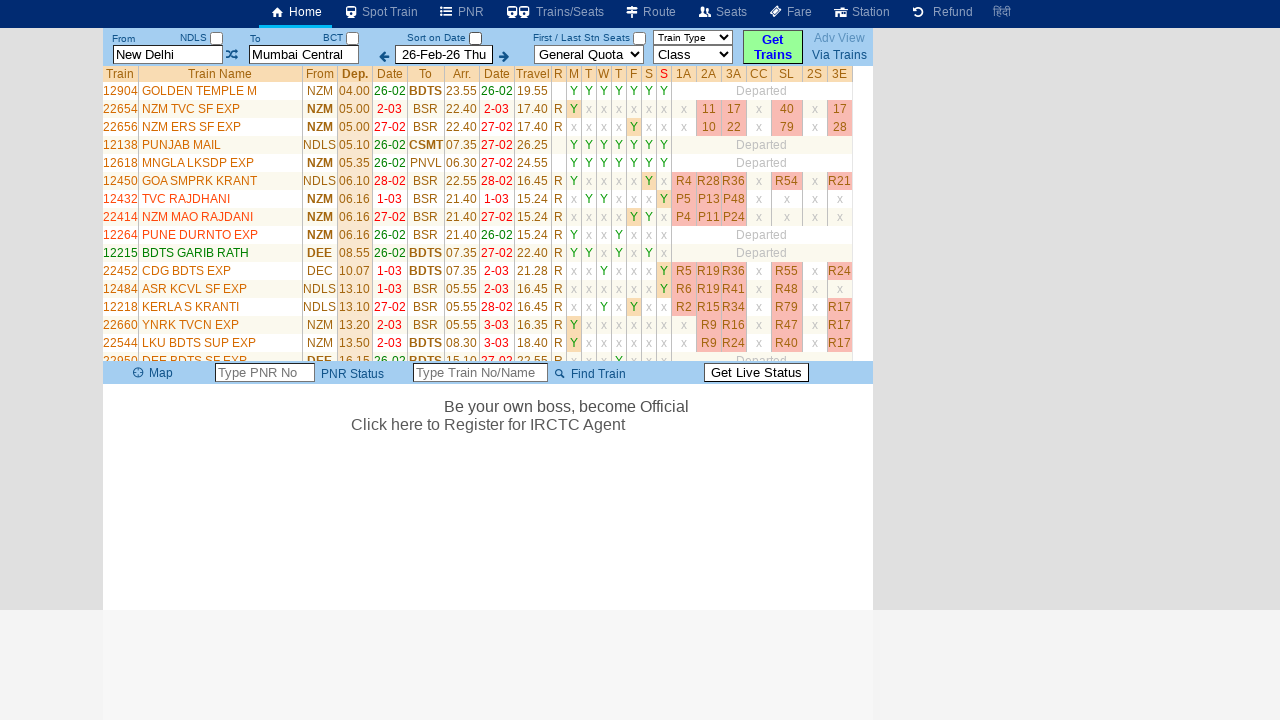